Navigates to a test website, accesses a form through menu navigation, fills multiple form fields using JavaScript, and submits the form

Starting URL: https://testek.vn/lab/auto/web-elements/

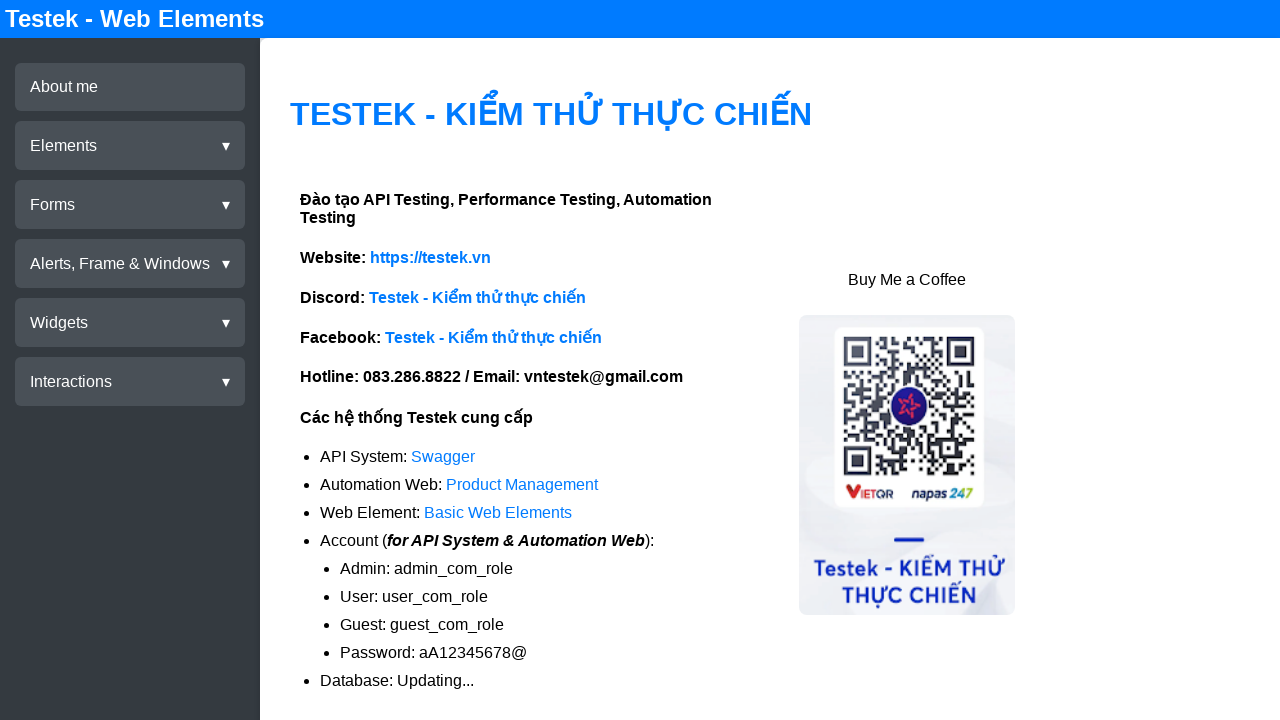

Clicked on Elements menu at (130, 146) on div[test-id='menu-elements']
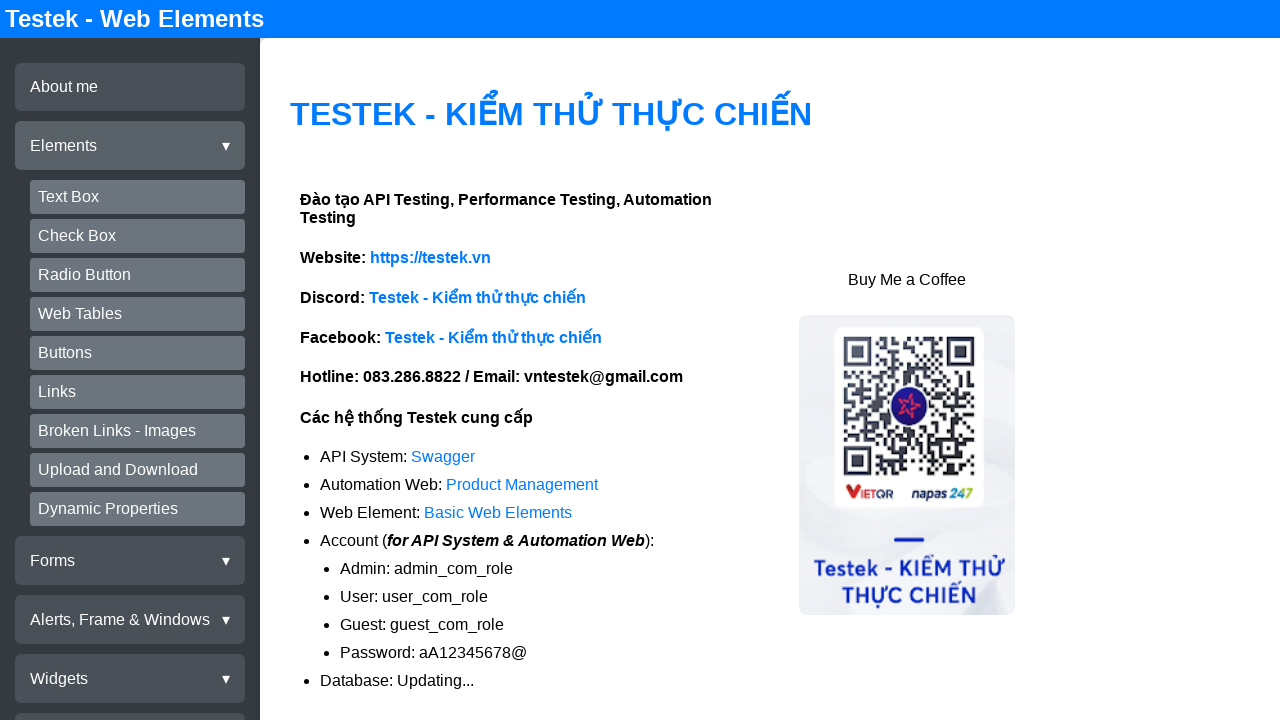

Clicked on Text Box submenu at (138, 197) on div[test-id='submenu-textbox']
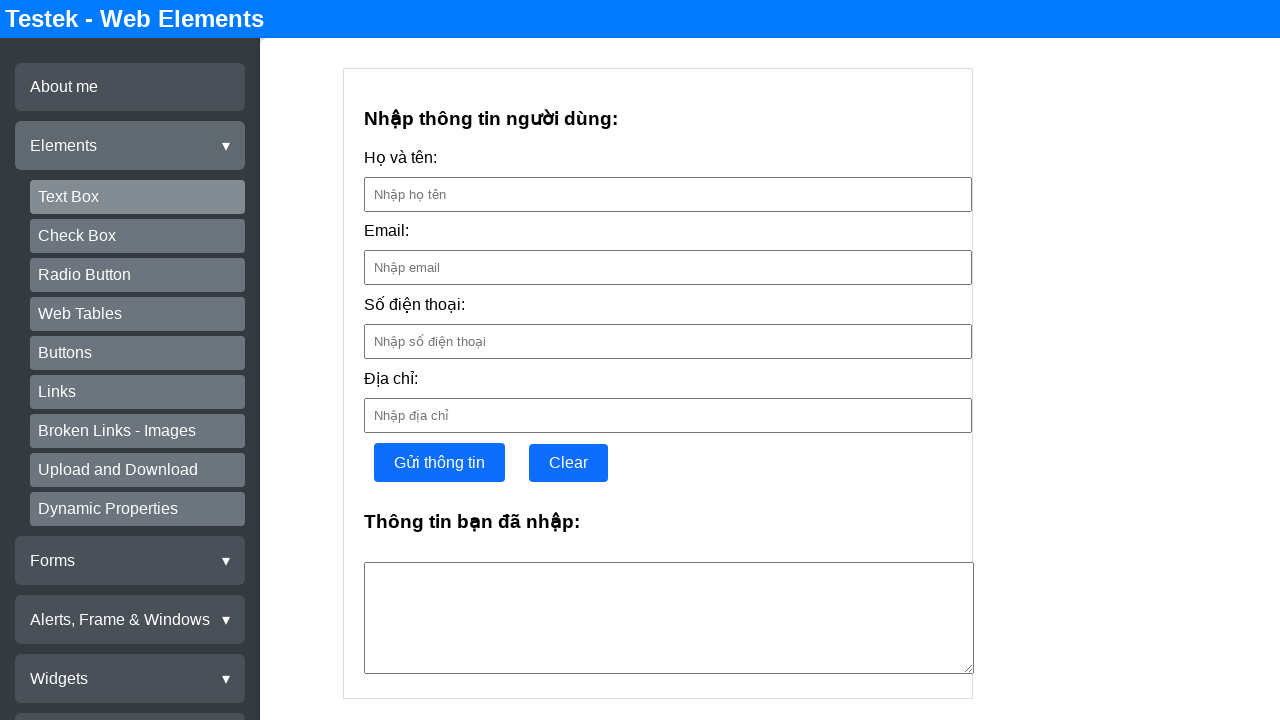

Filled Full Name field with 'Vincent' using JavaScript
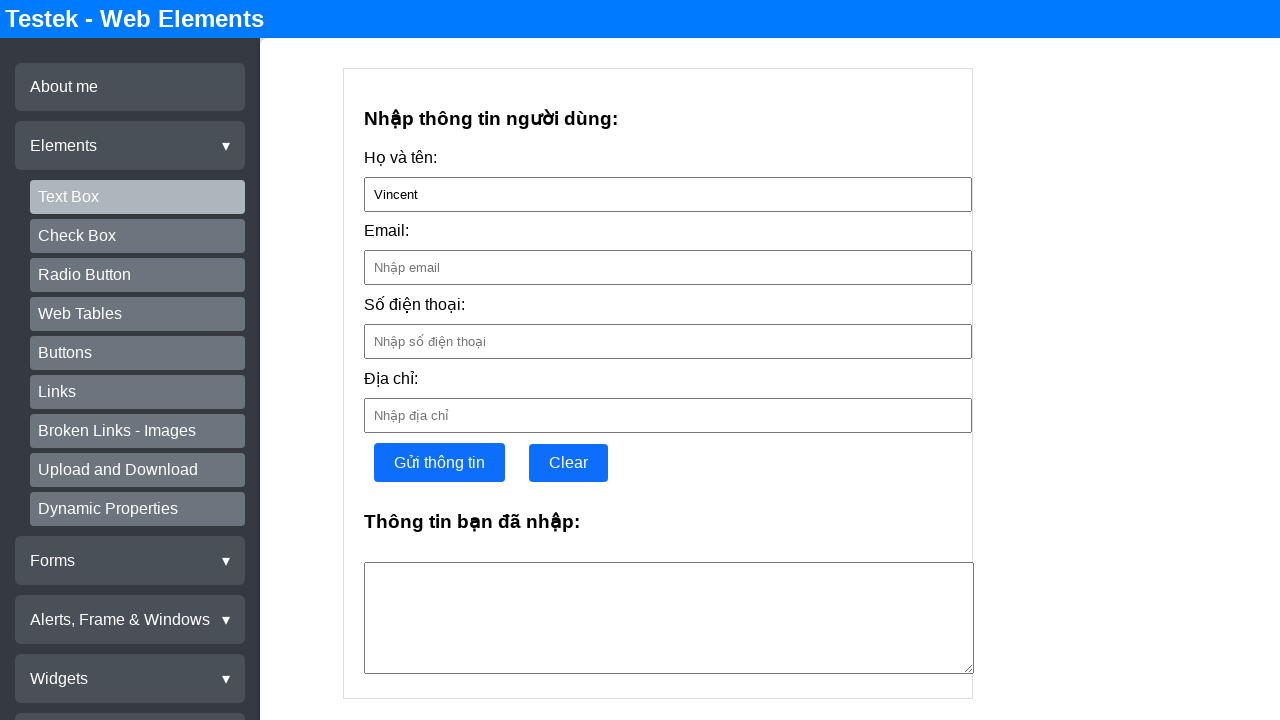

Filled Email field with 'vincent@gmail.com' using JavaScript
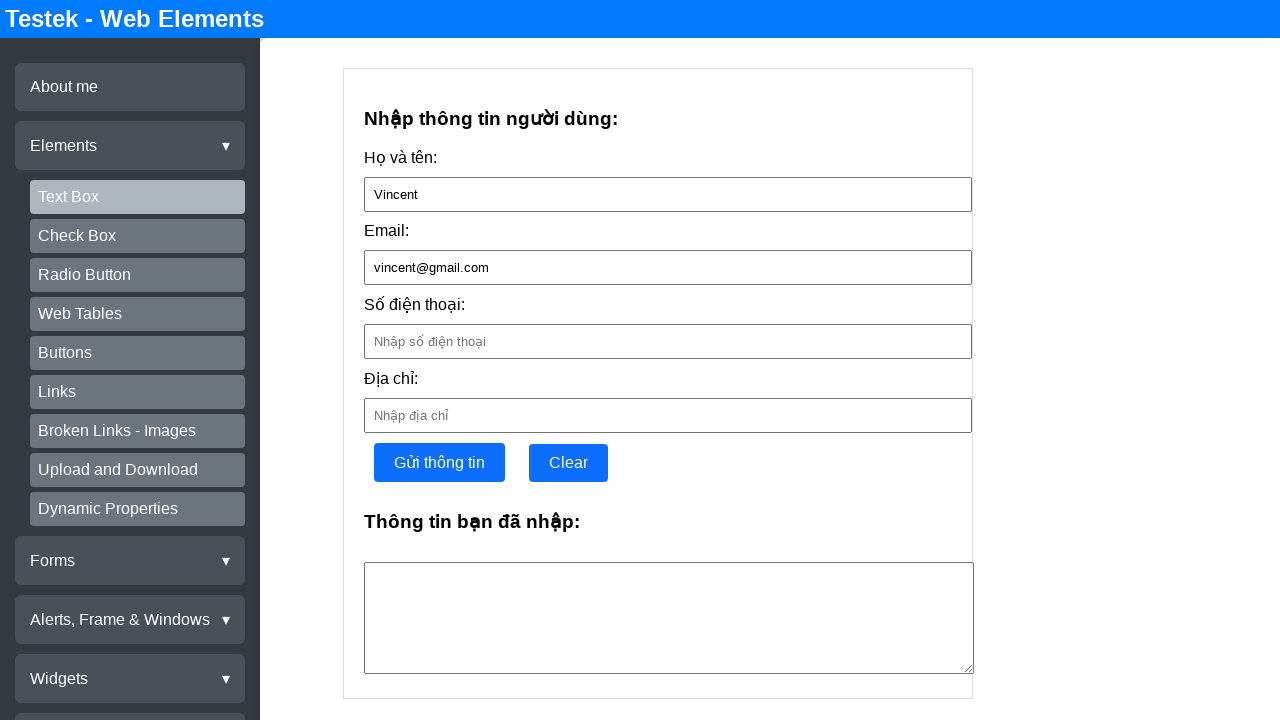

Filled Phone Number field with '0832868822' using JavaScript
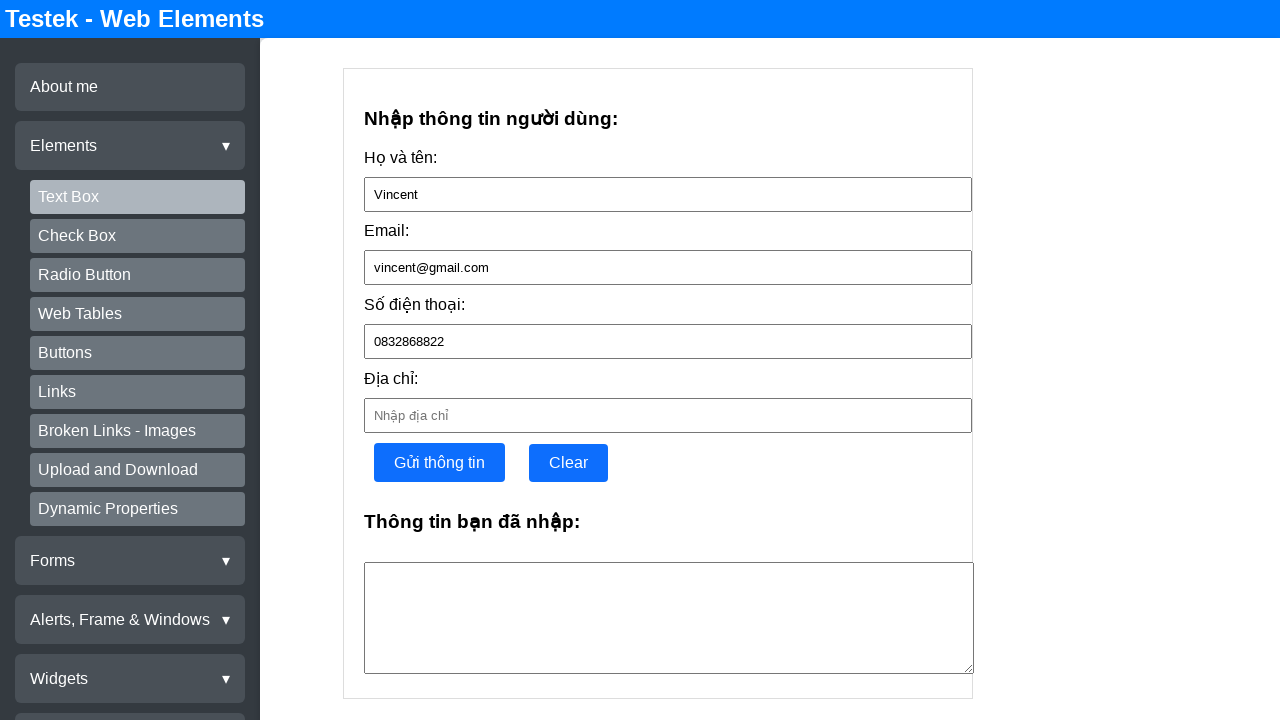

Filled Address field with 'Q. Cầu Giấy, TP Hà Nội' using JavaScript
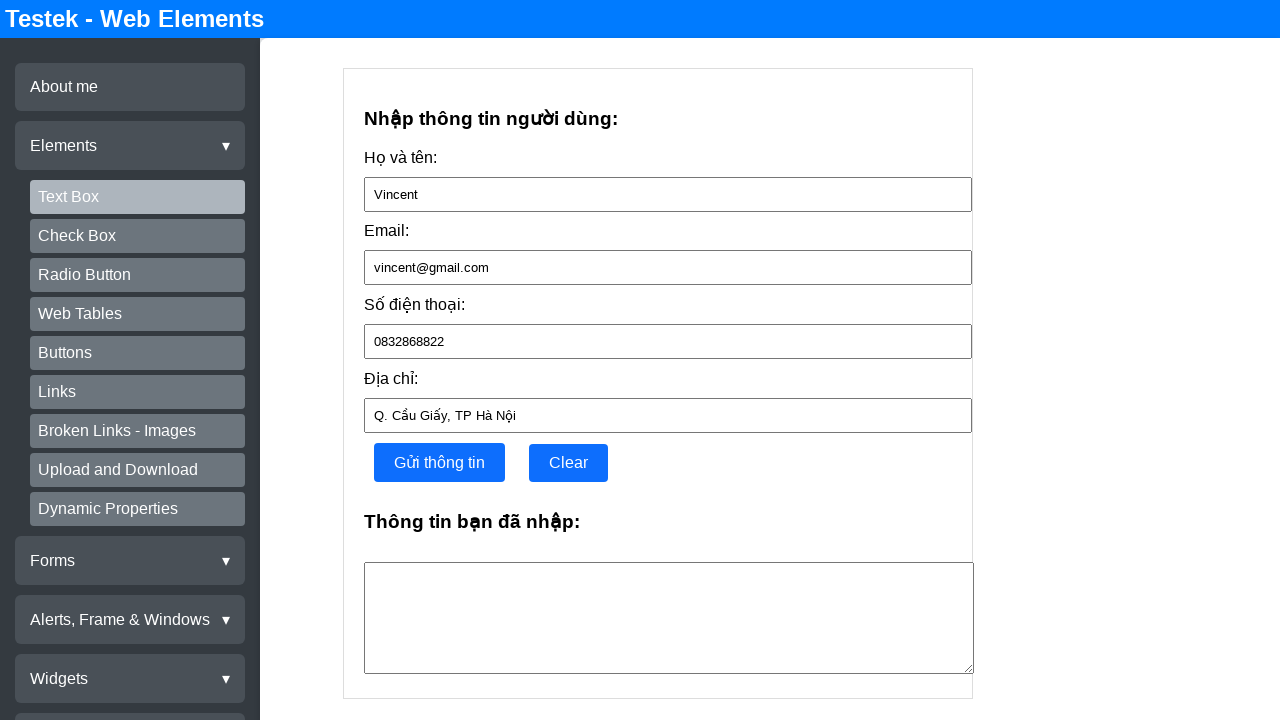

Clicked Submit button to submit the form at (439, 463) on button[test-id='textbox-form-submit']
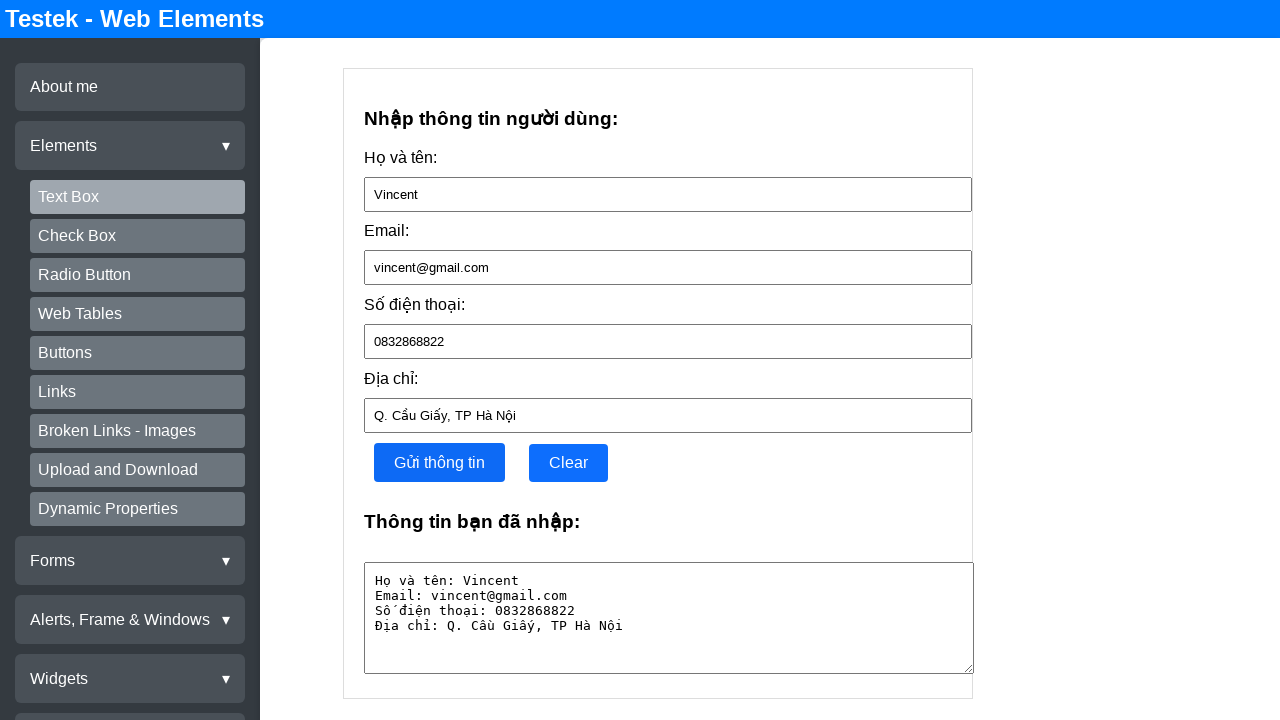

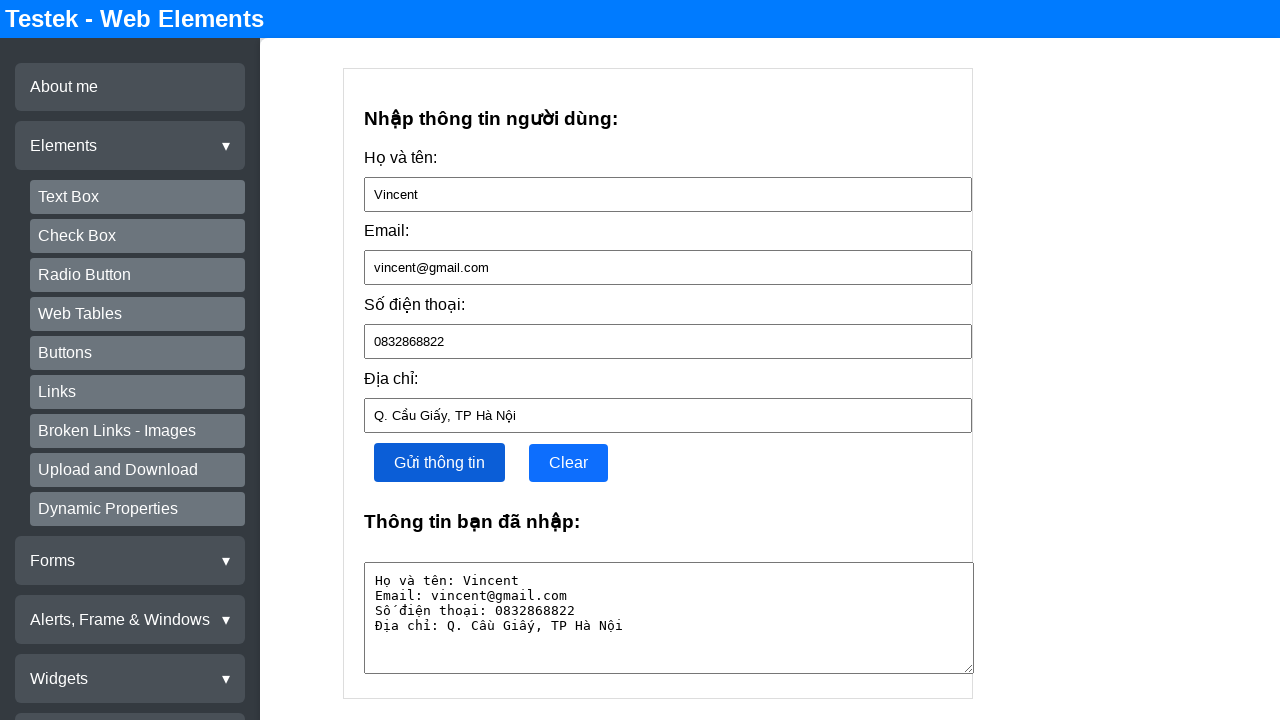